Tests file download functionality by clicking download button and saving the file

Starting URL: http://demo.automationtesting.in/FileDownload.html

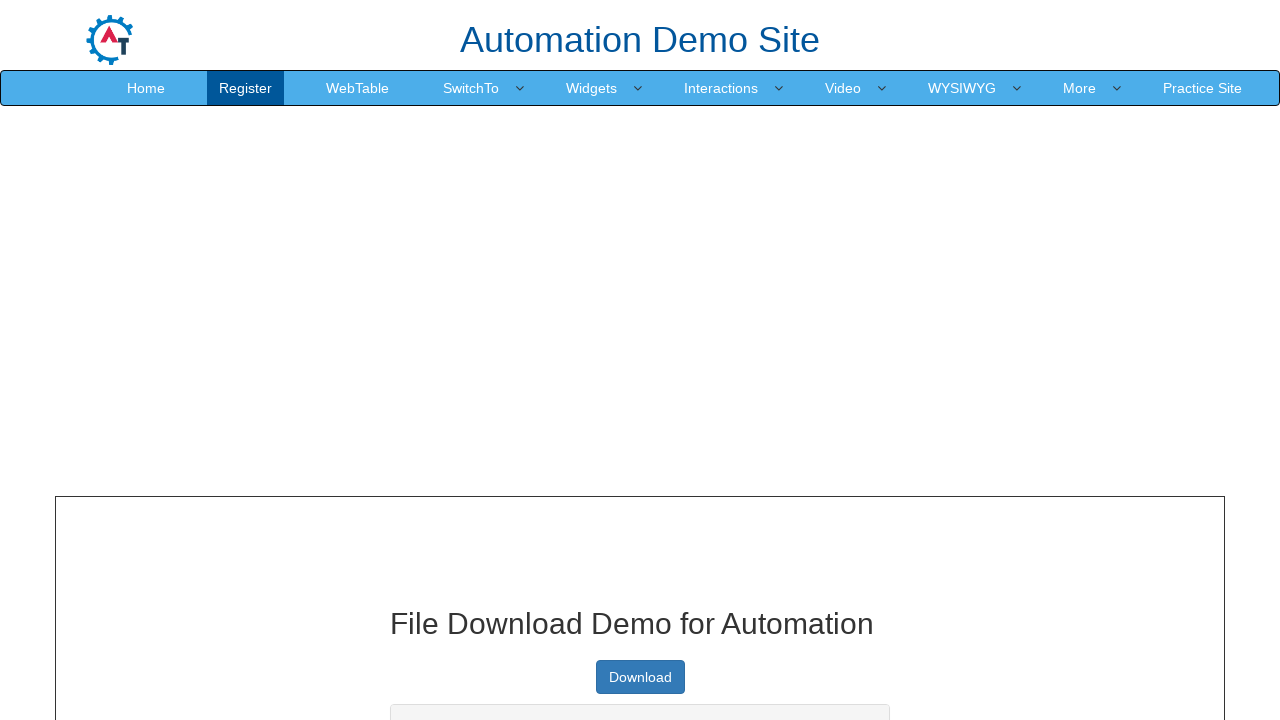

Clicked download button at (640, 677) on a.btn-primary
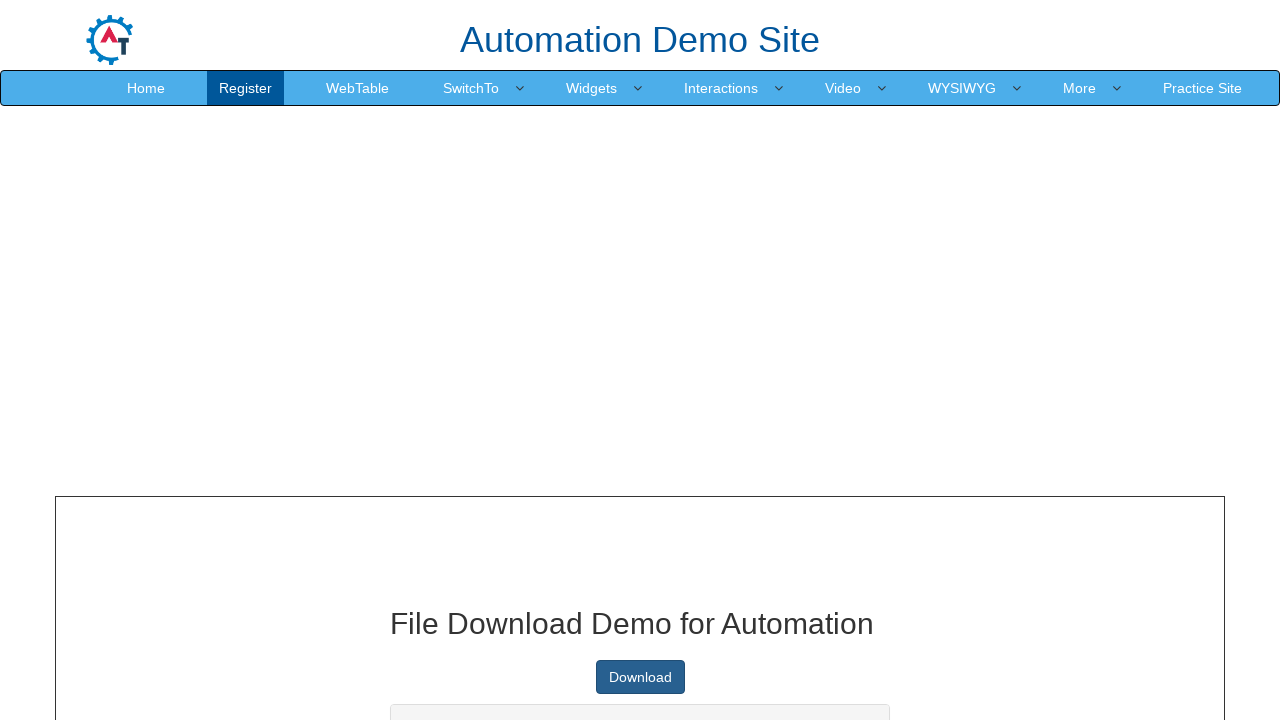

File download completed and captured
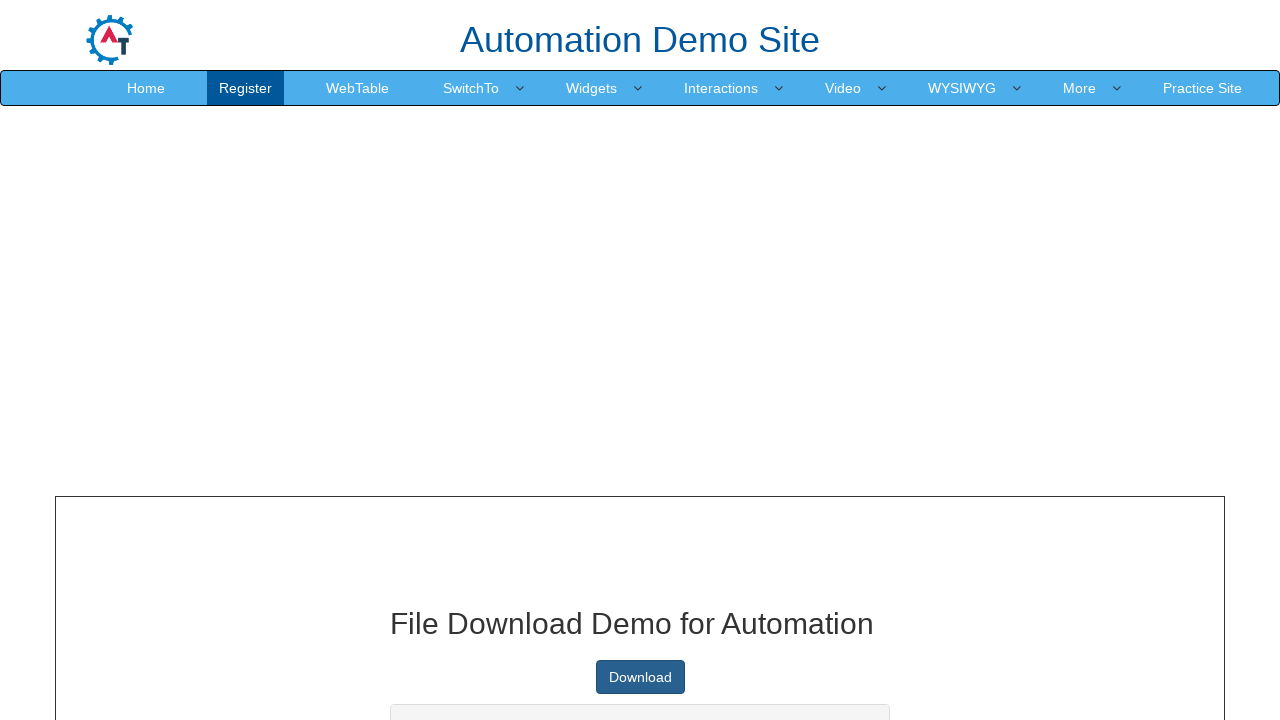

Printed download URL
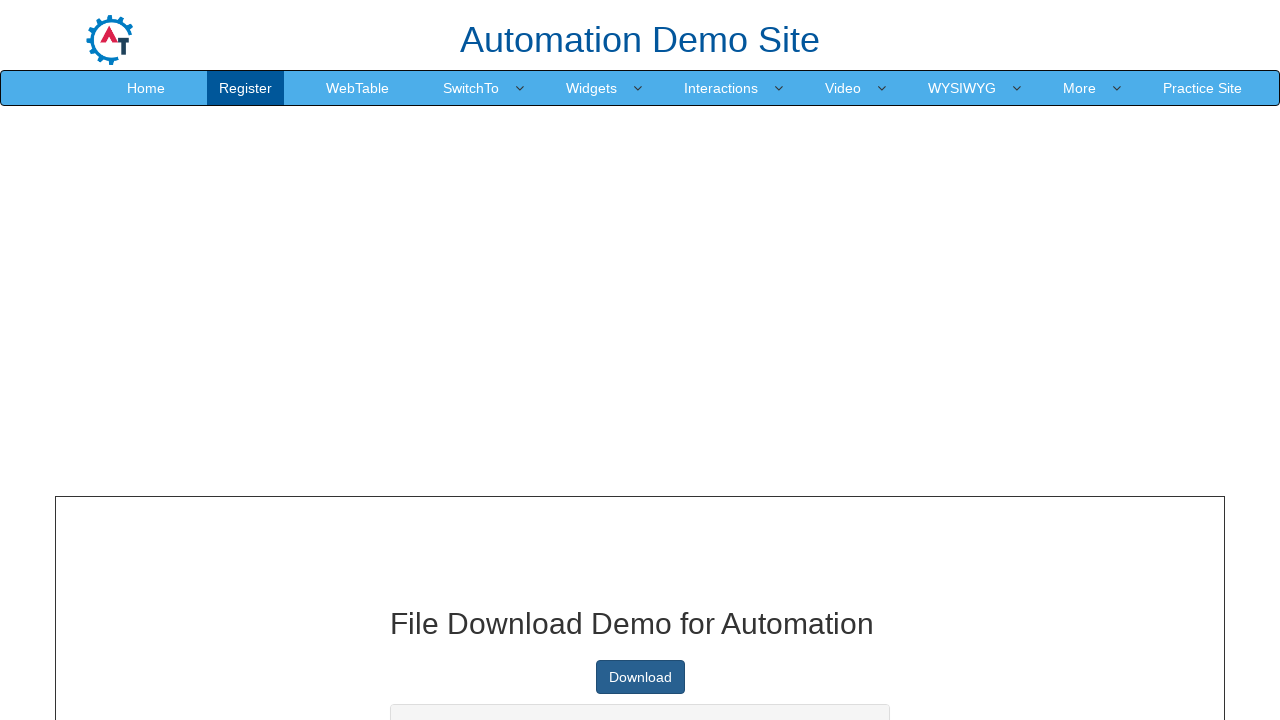

Printed page title
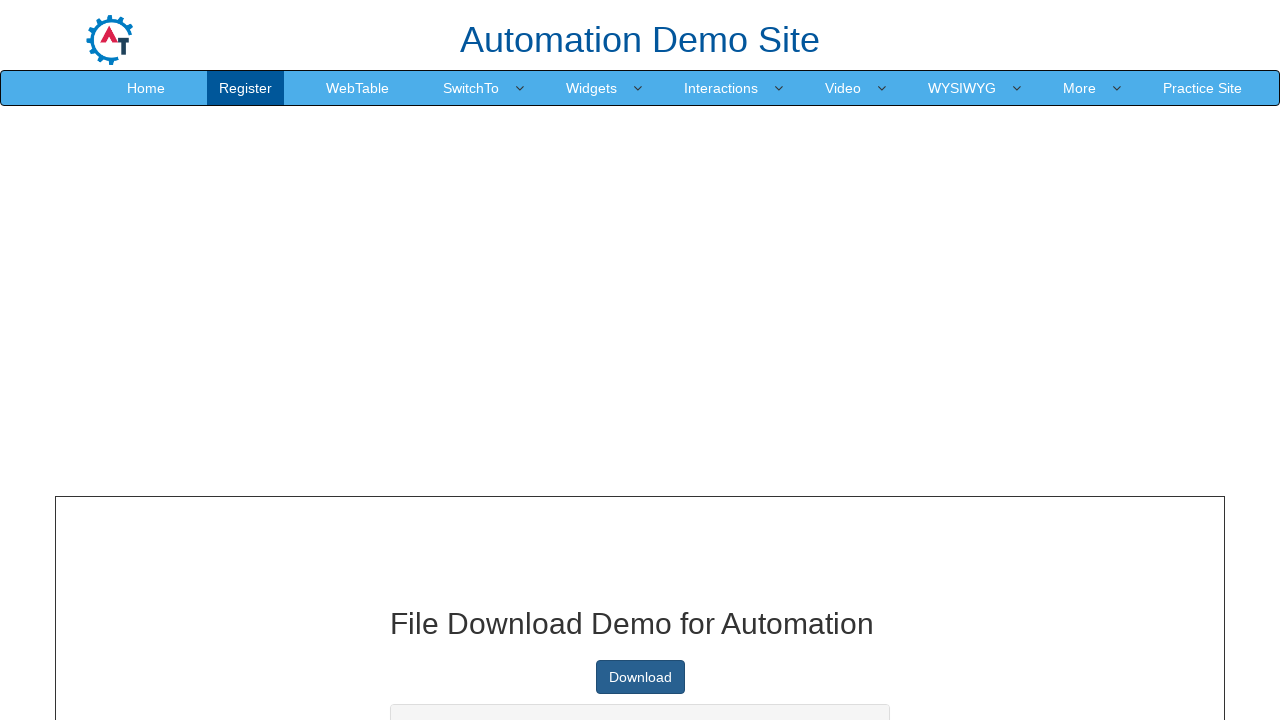

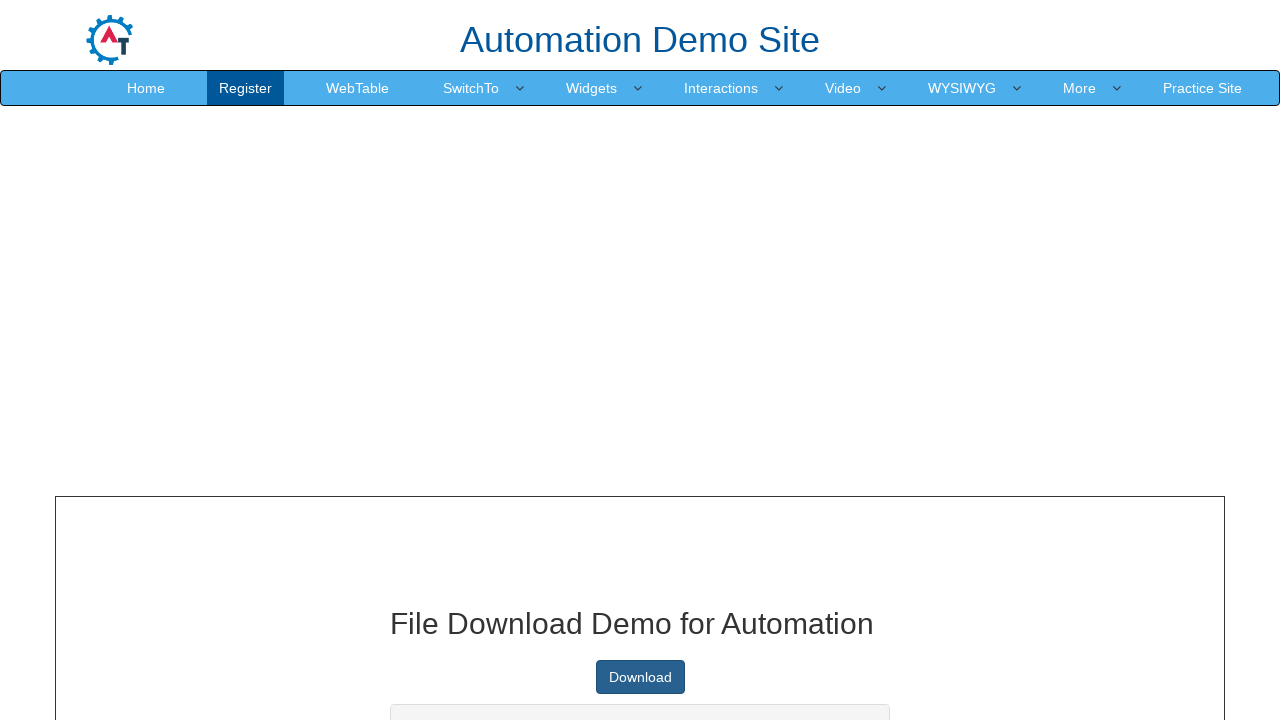